Tests adding todo items by filling the input field and pressing Enter for multiple items

Starting URL: https://demo.playwright.dev/todomvc

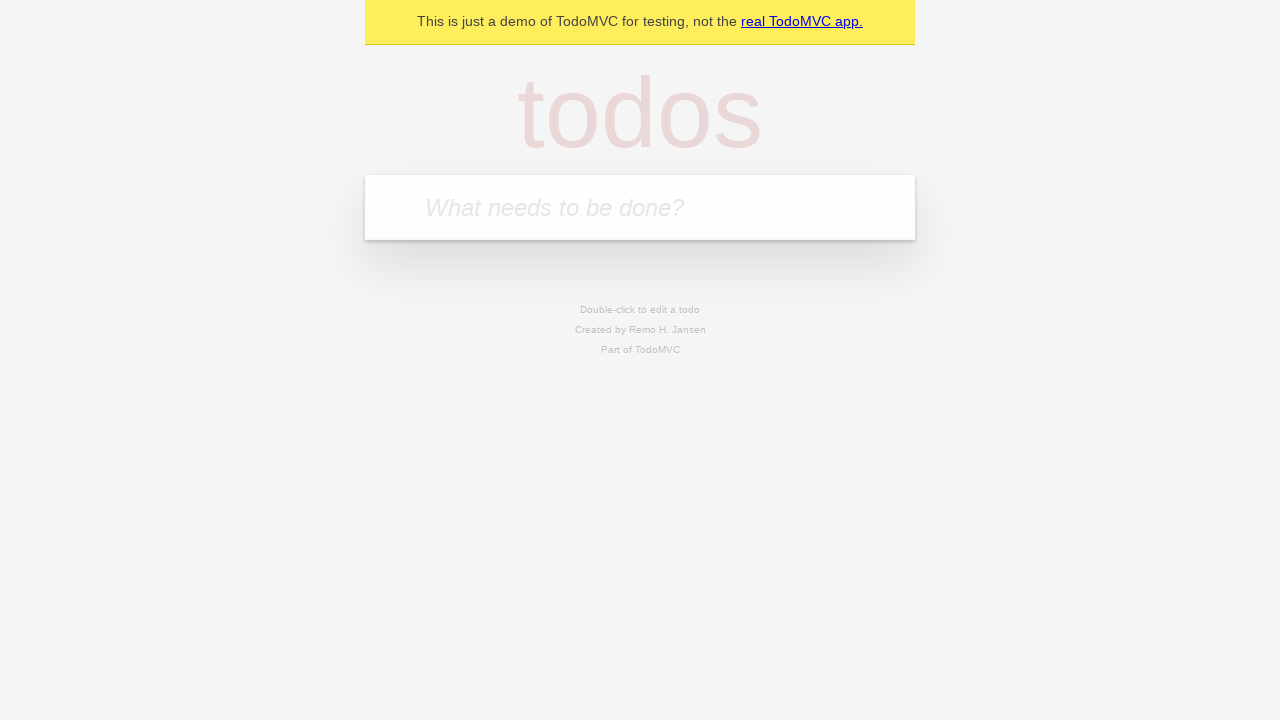

Located the todo input field with placeholder 'What needs to be done?'
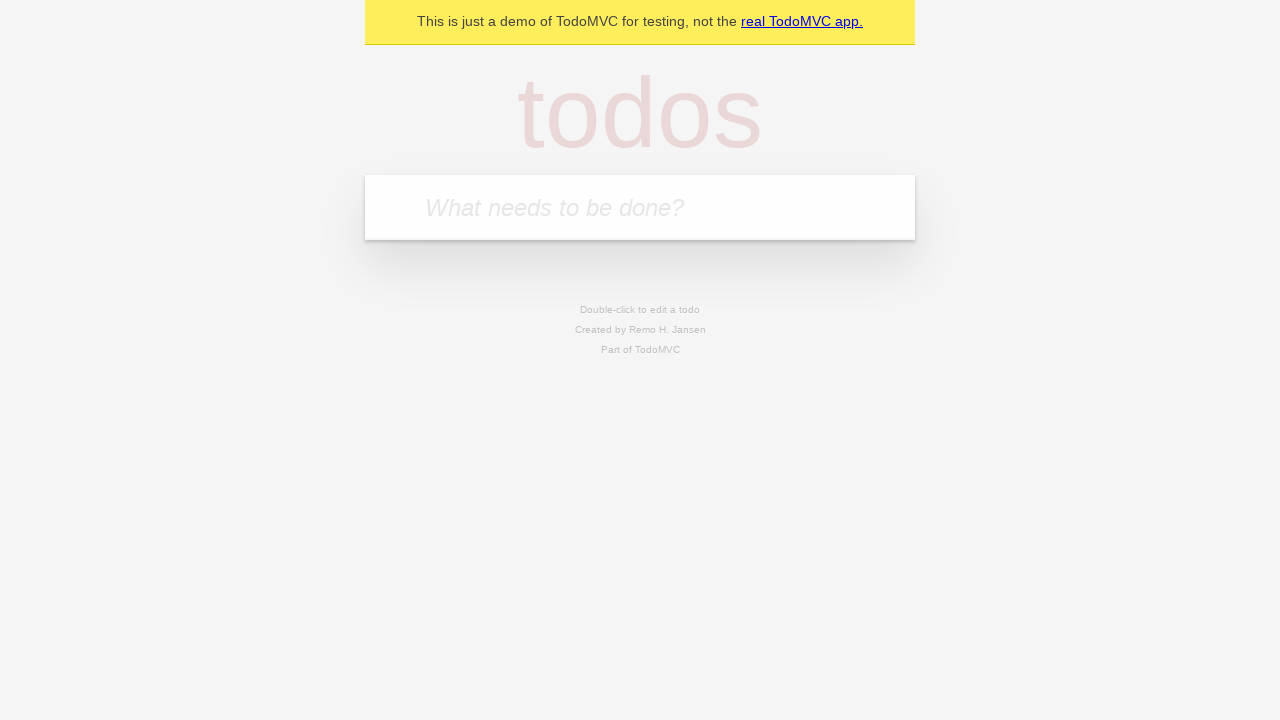

Filled first todo input with 'buy some cheese' on internal:attr=[placeholder="What needs to be done?"i]
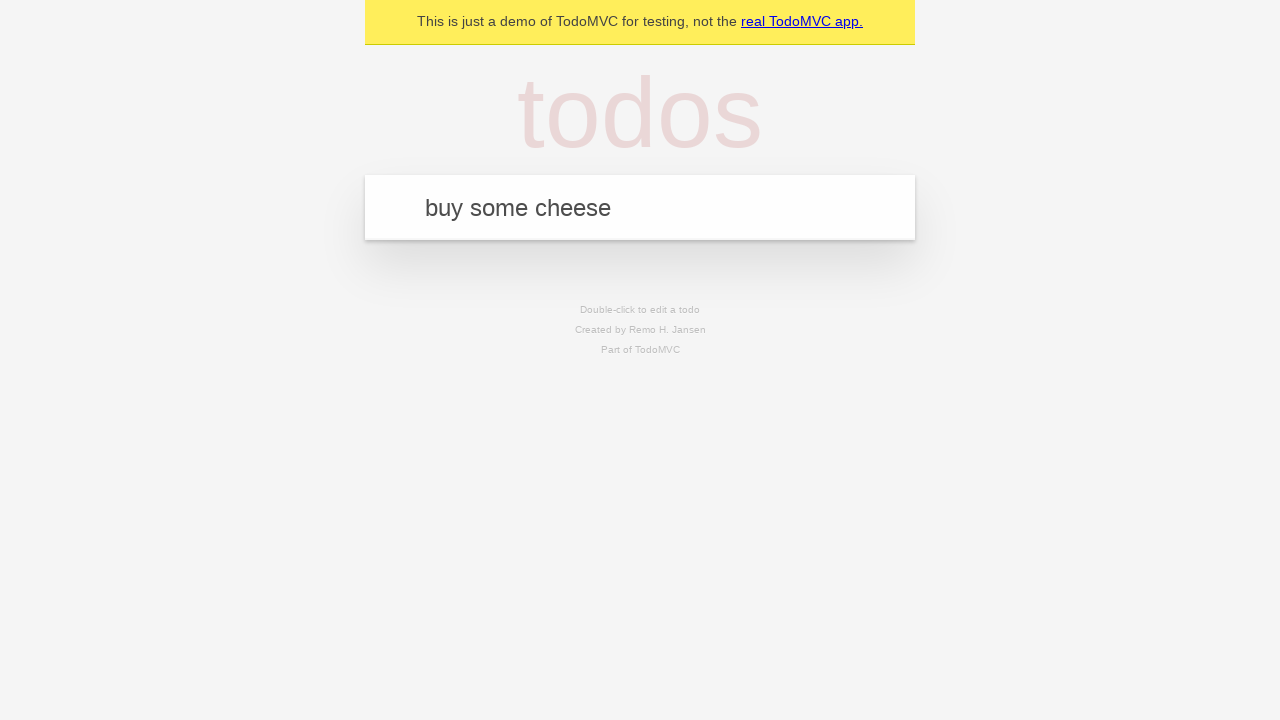

Pressed Enter to add first todo item on internal:attr=[placeholder="What needs to be done?"i]
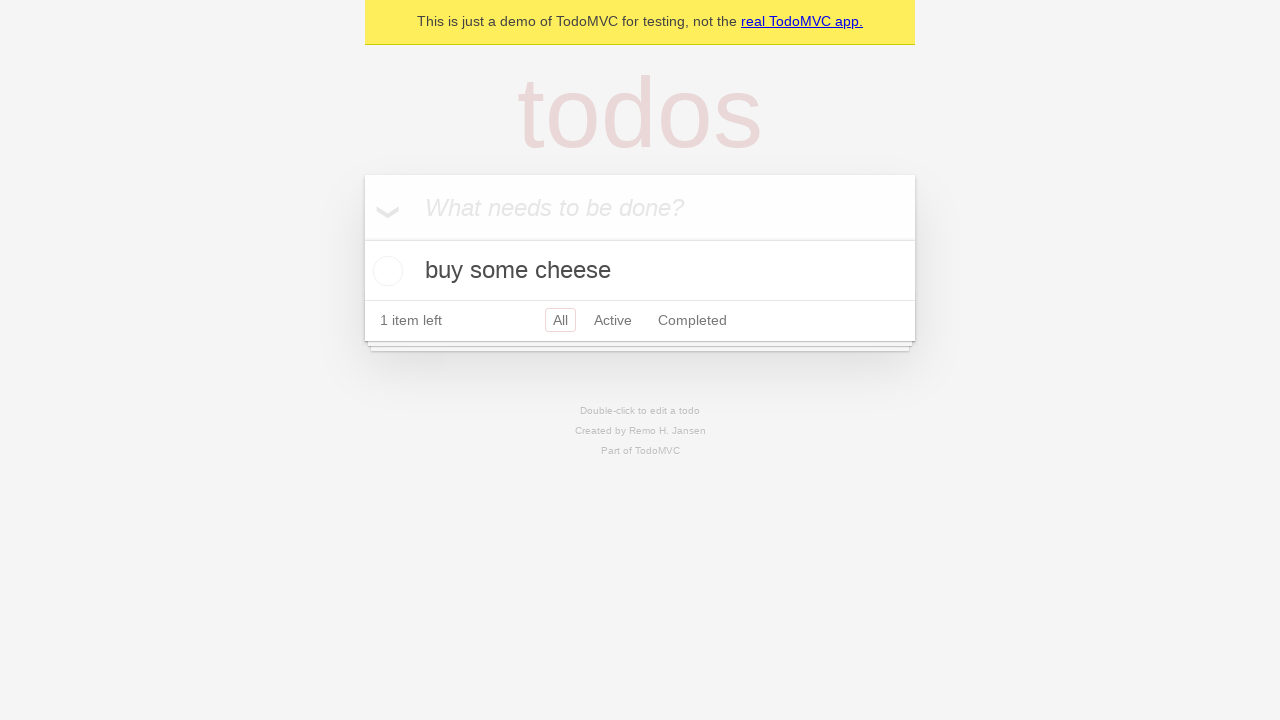

Filled second todo input with 'feed the cat' on internal:attr=[placeholder="What needs to be done?"i]
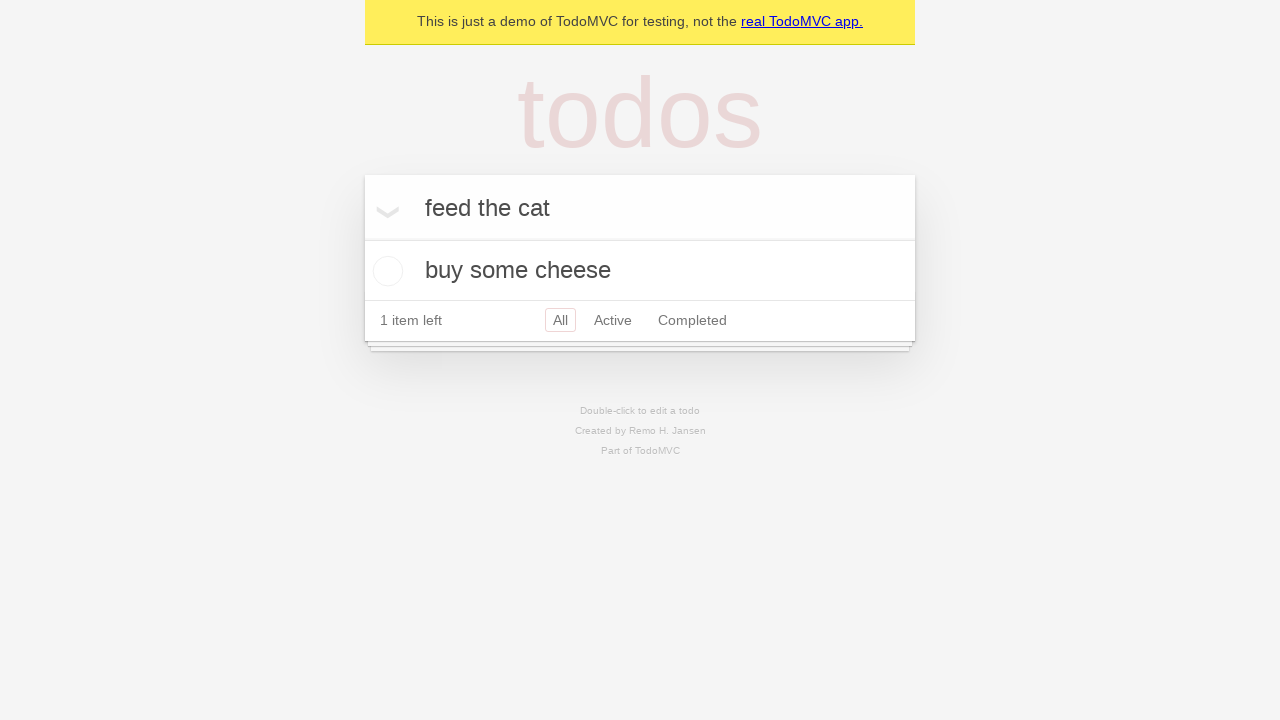

Pressed Enter to add second todo item on internal:attr=[placeholder="What needs to be done?"i]
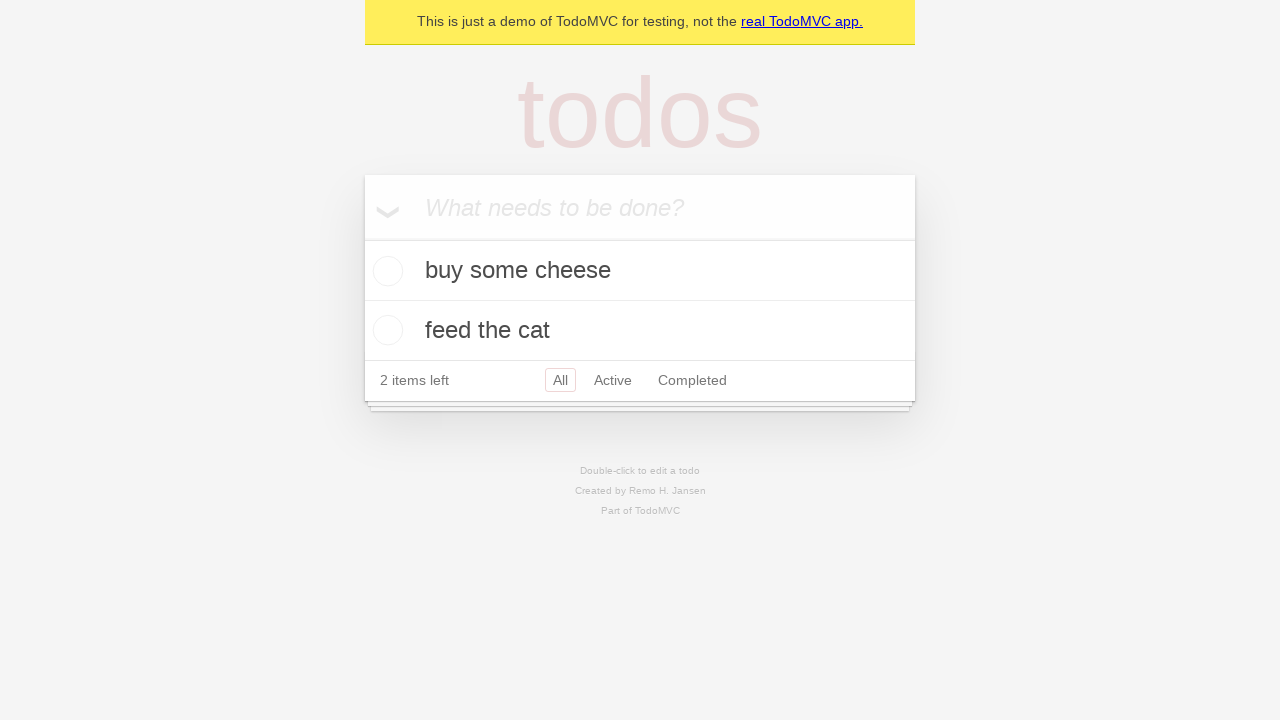

Verified todo items are displayed on the page
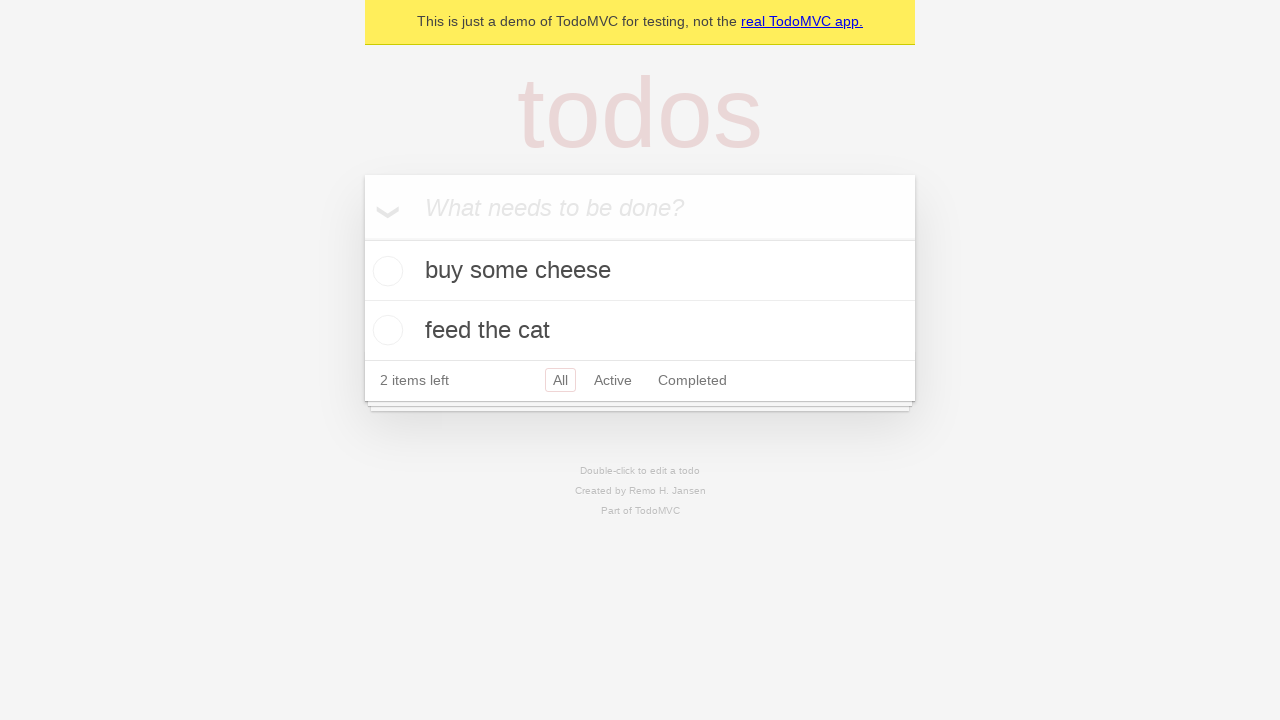

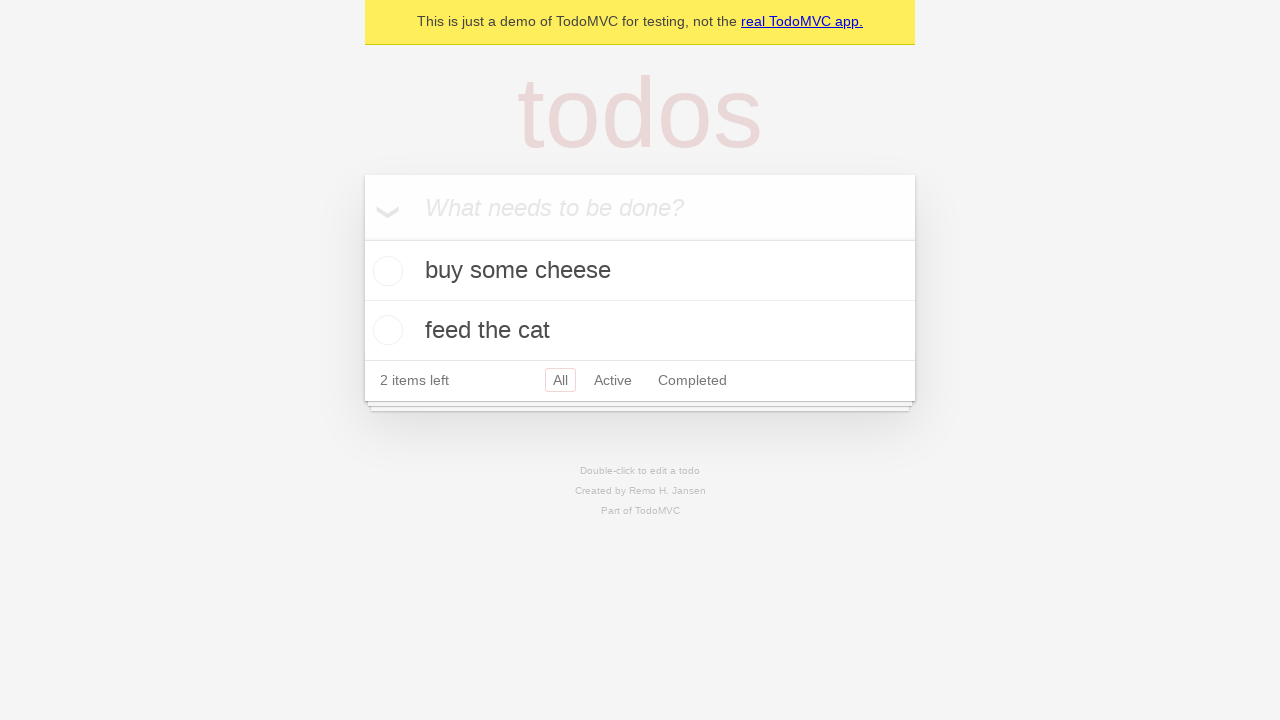